Tests browser window and tab handling on DemoQA by opening new tabs and windows, switching between them, and closing them.

Starting URL: https://demoqa.com/

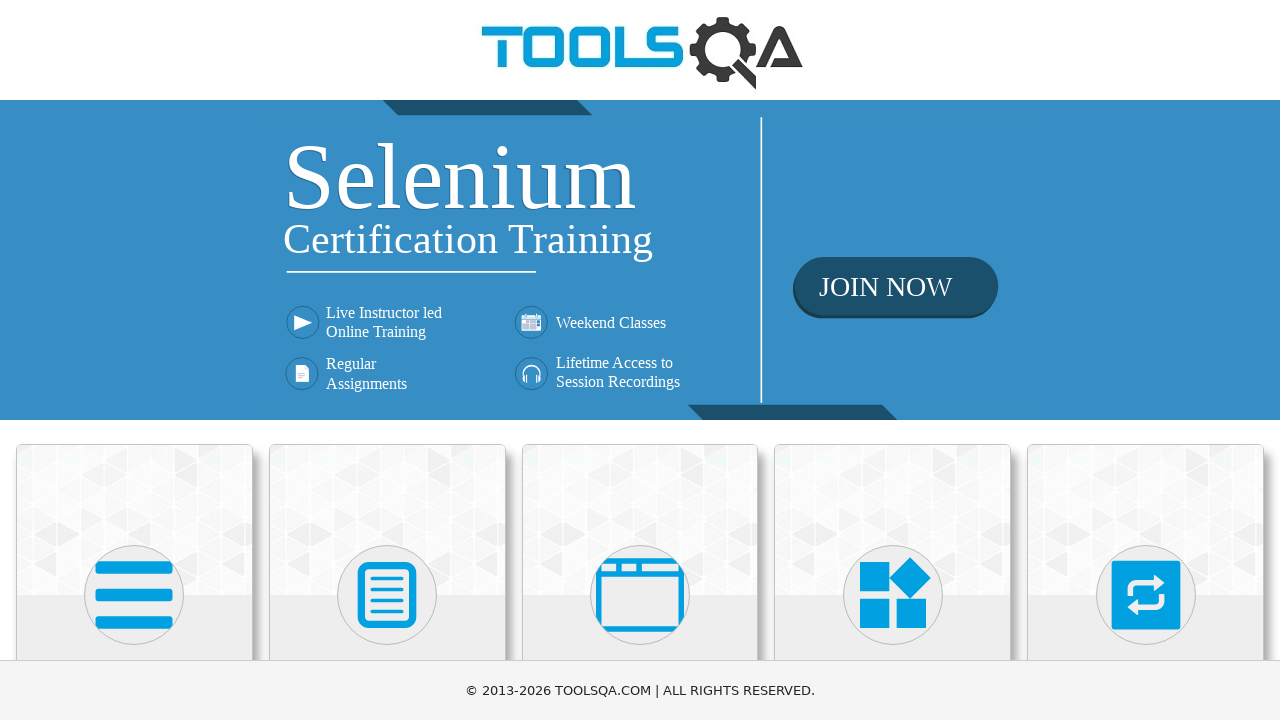

Clicked on 'Alerts, Frame & Windows' menu item at (640, 360) on xpath=//h5[text()='Alerts, Frame & Windows']
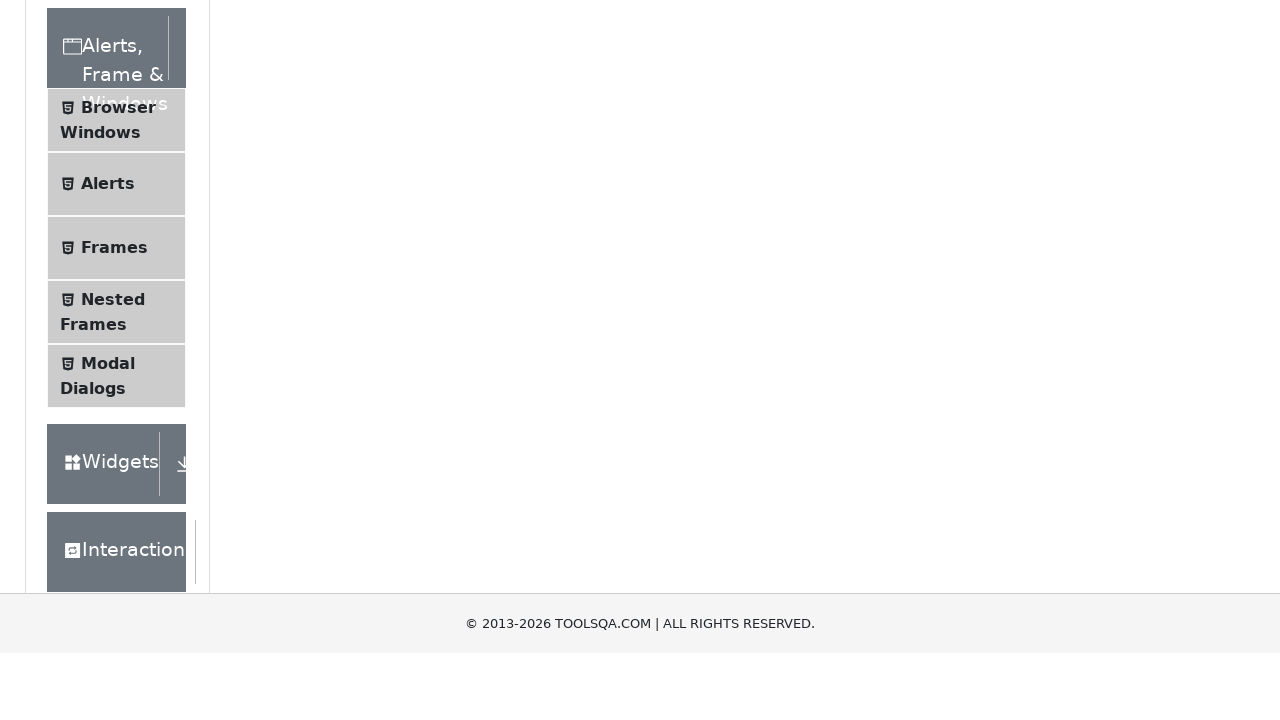

Clicked on 'Browser Windows' submenu at (118, 424) on xpath=//span[text()='Browser Windows']
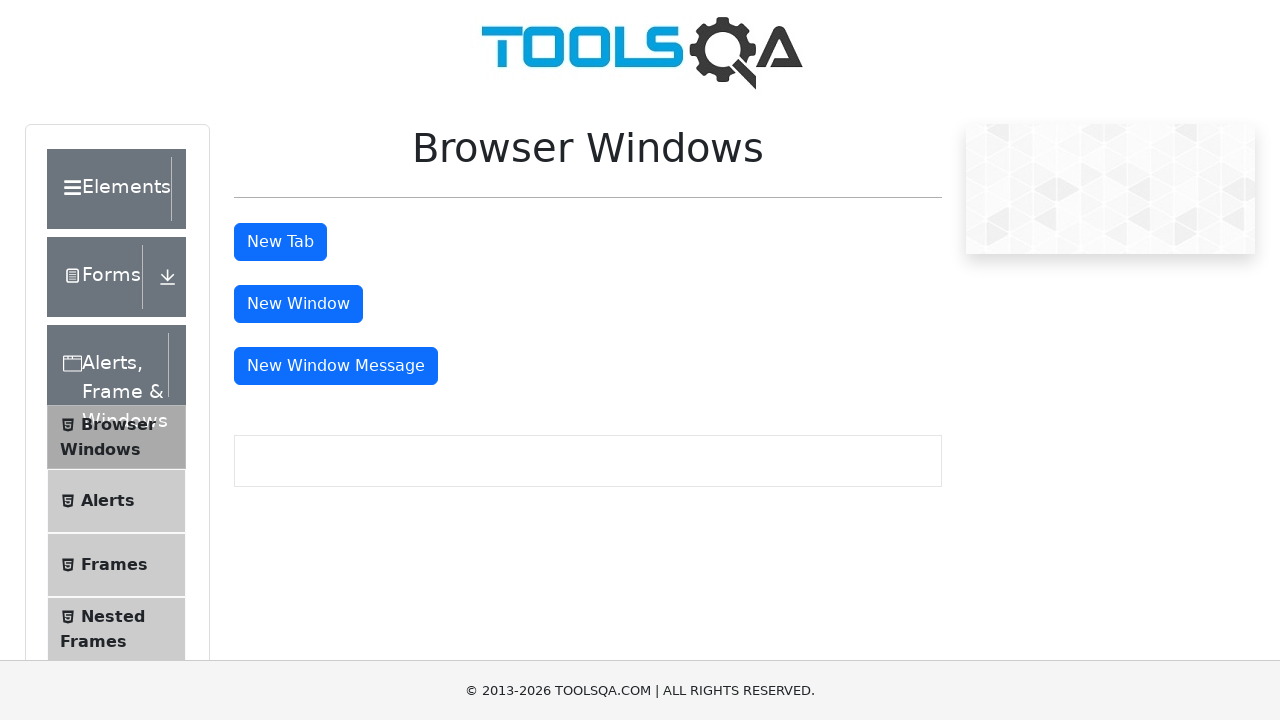

Clicked 'New Tab' button to open a new tab at (280, 242) on #tabButton
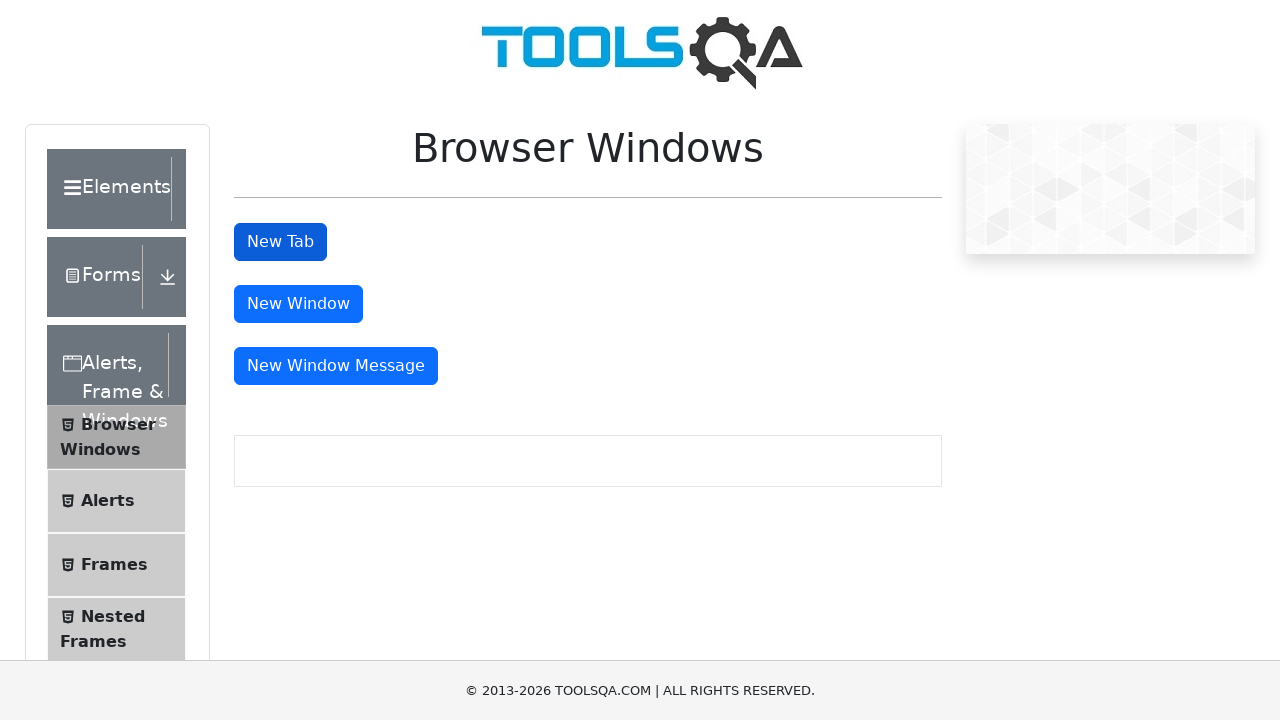

New tab finished loading
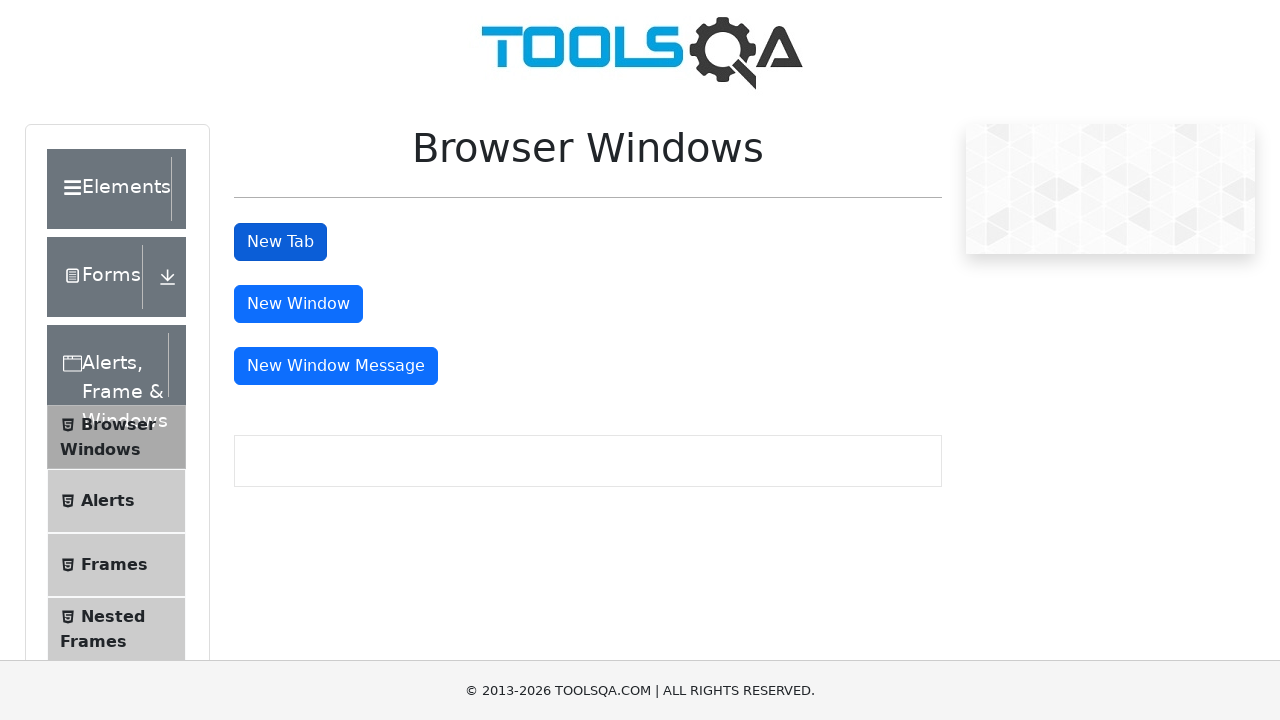

Closed the new tab
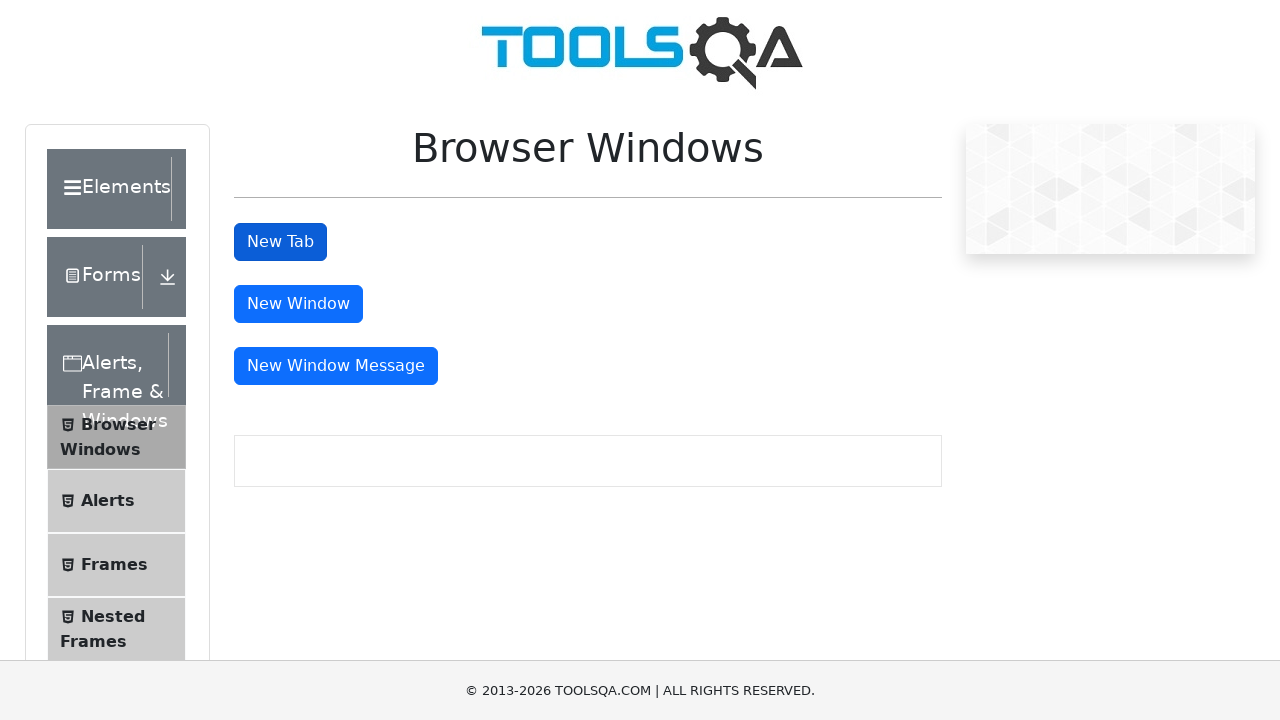

Clicked 'New Window' button to open a new window at (298, 304) on #windowButton
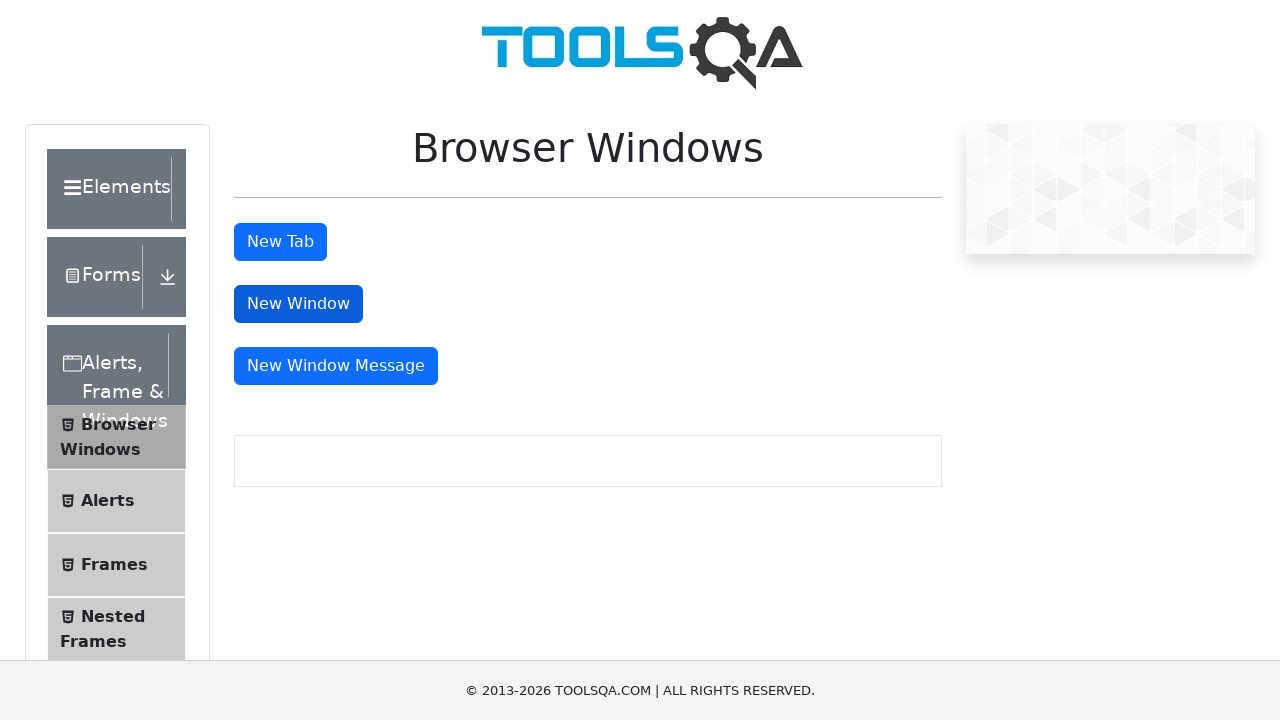

New window finished loading
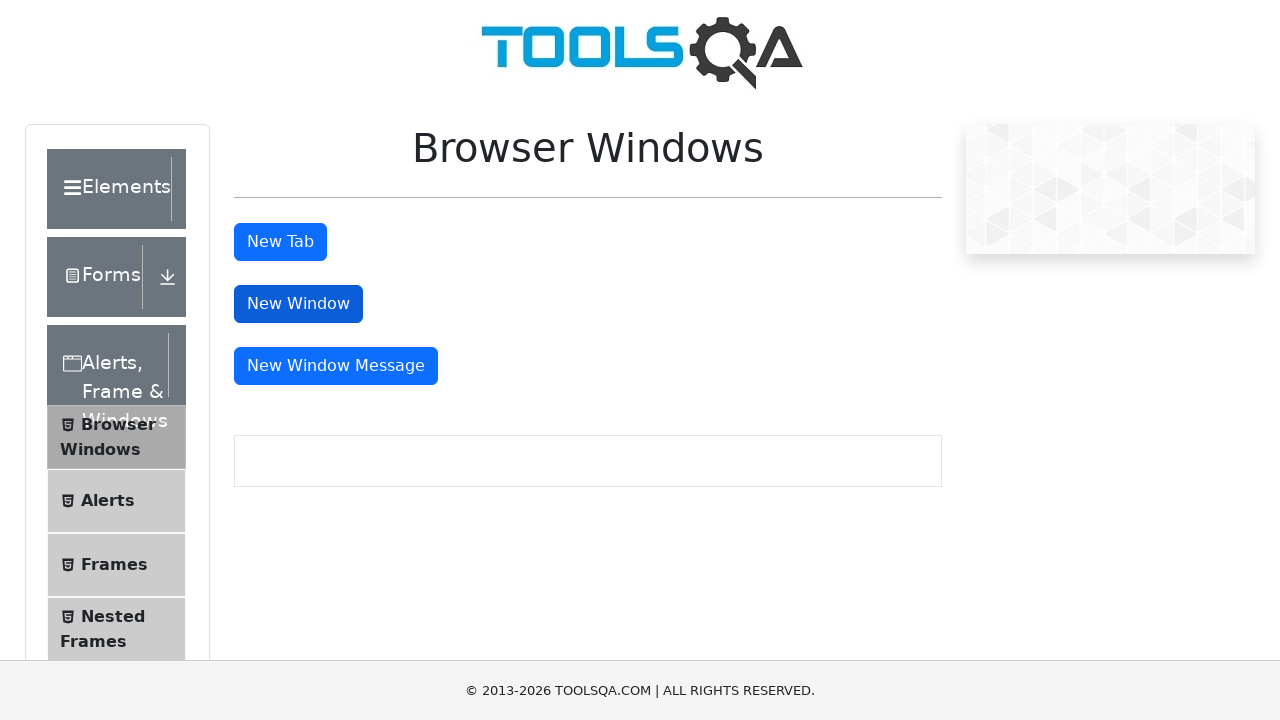

Closed the new window
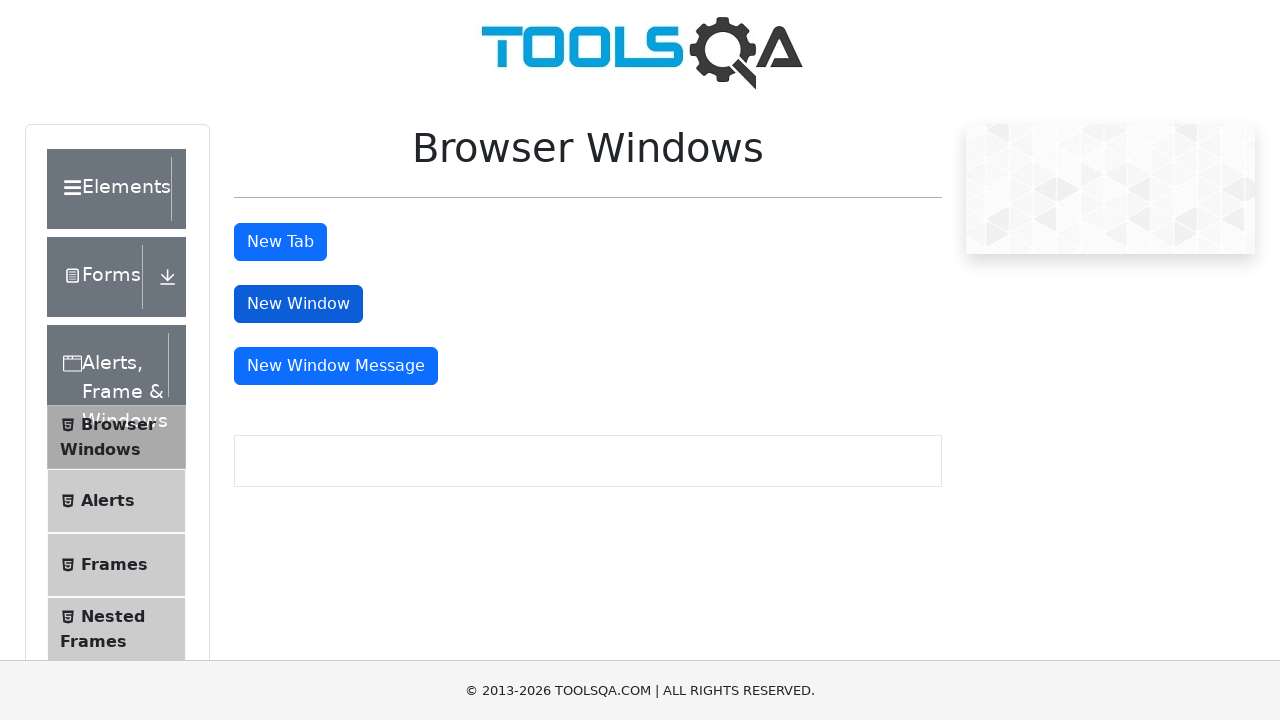

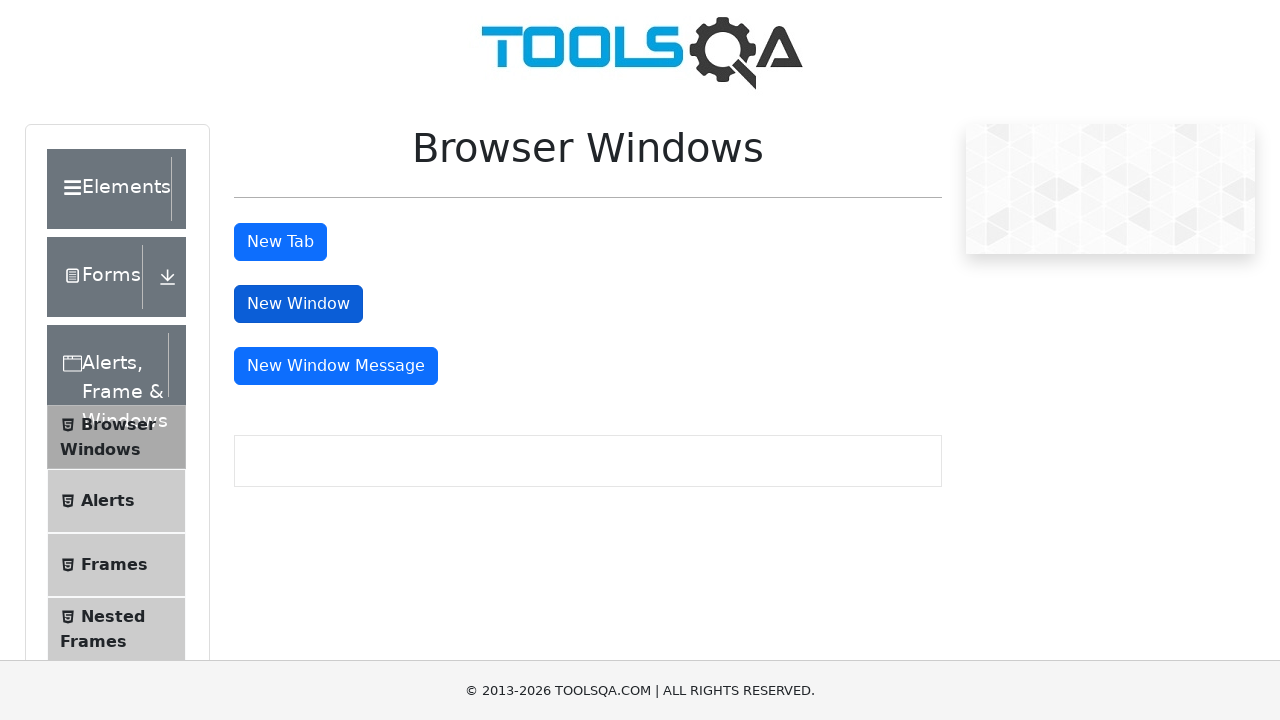